Tests filling a large form by finding all input elements with class "third", entering text in each one, and submitting the form by clicking the submit button.

Starting URL: http://suninjuly.github.io/huge_form.html

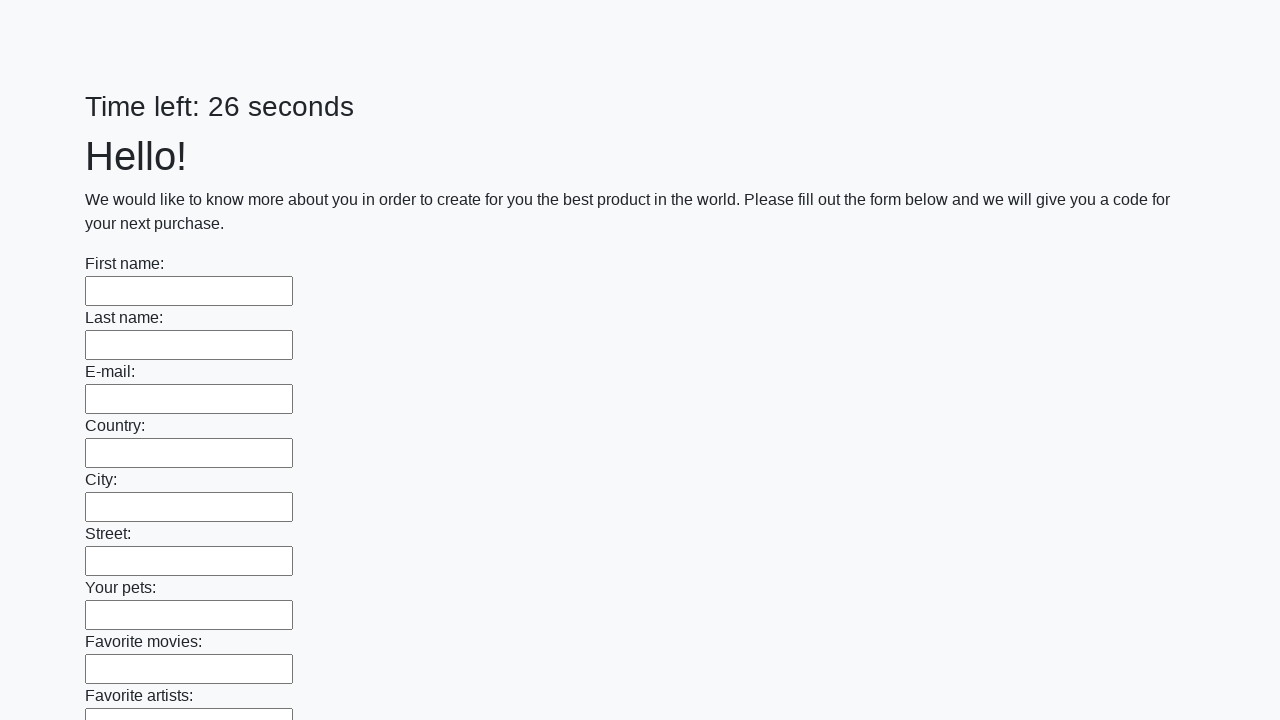

Located all input elements with class 'third'
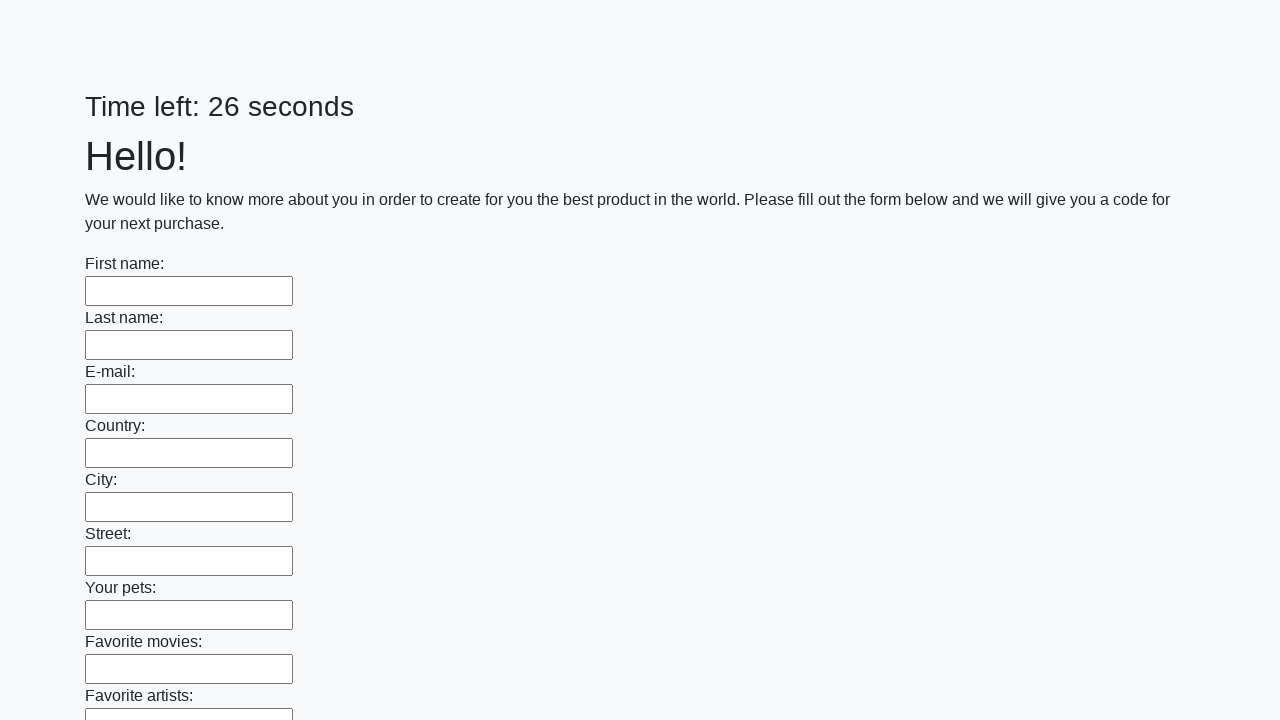

Filled input field with 'Aaa' on .third >> nth=0
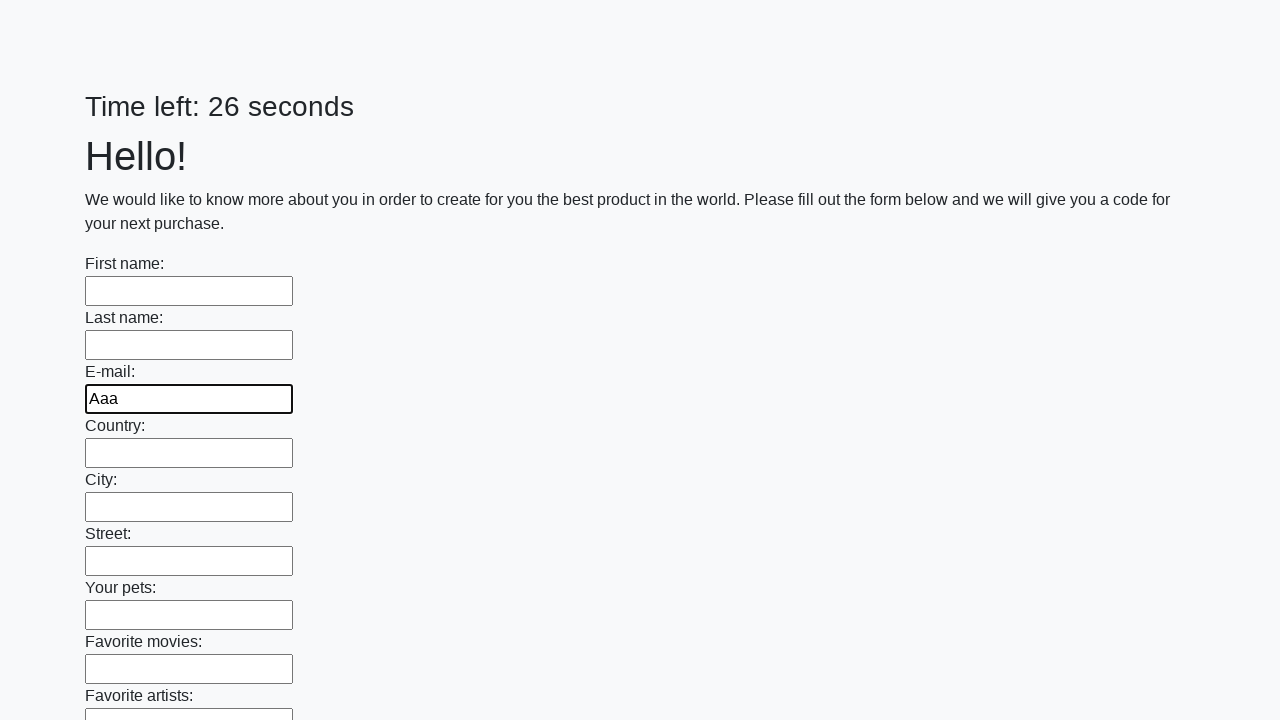

Clicked the submit button to submit the form at (123, 611) on button.btn
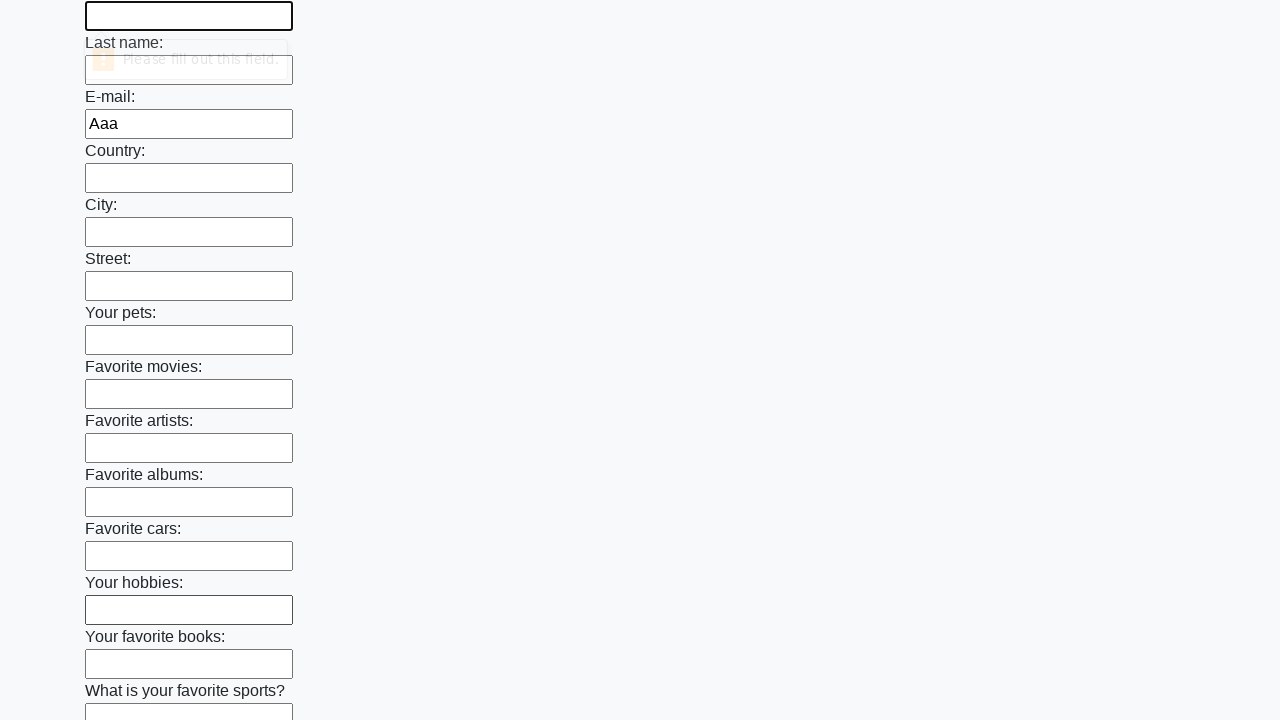

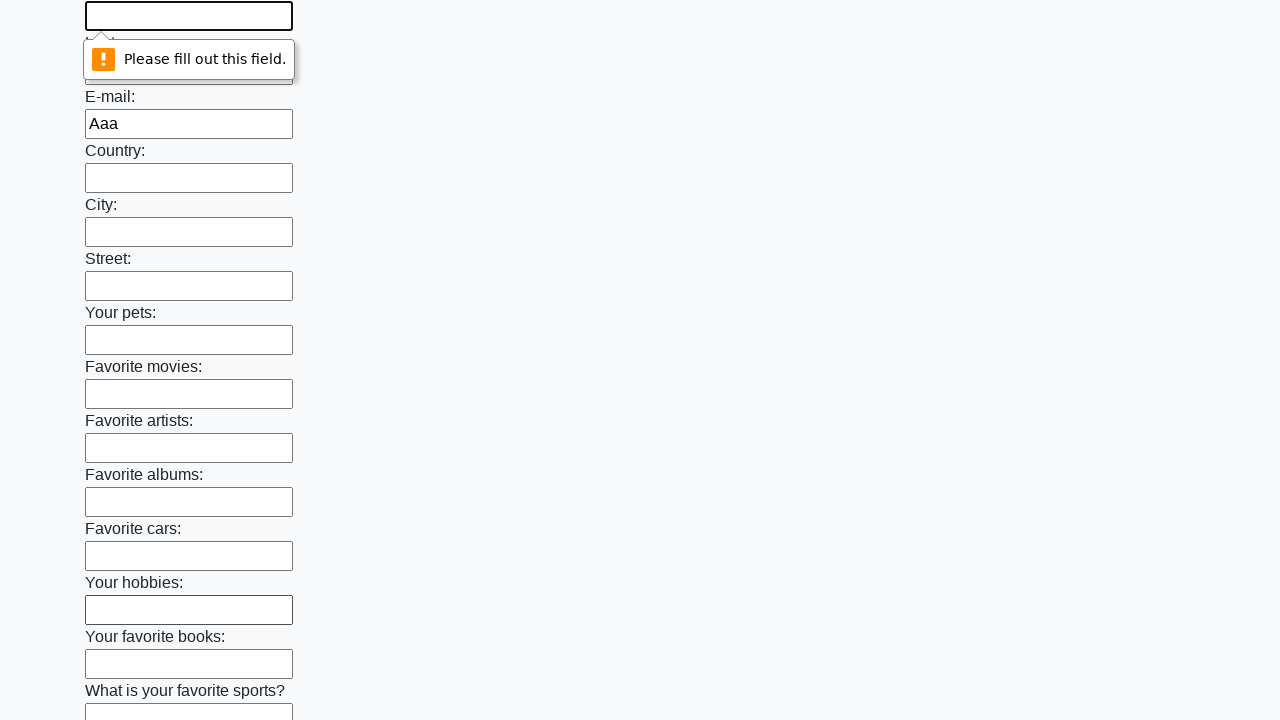